Tests returning a rented cat by entering ID 2 and verifying all cats are available with success message

Starting URL: https://cs1632.appspot.com/

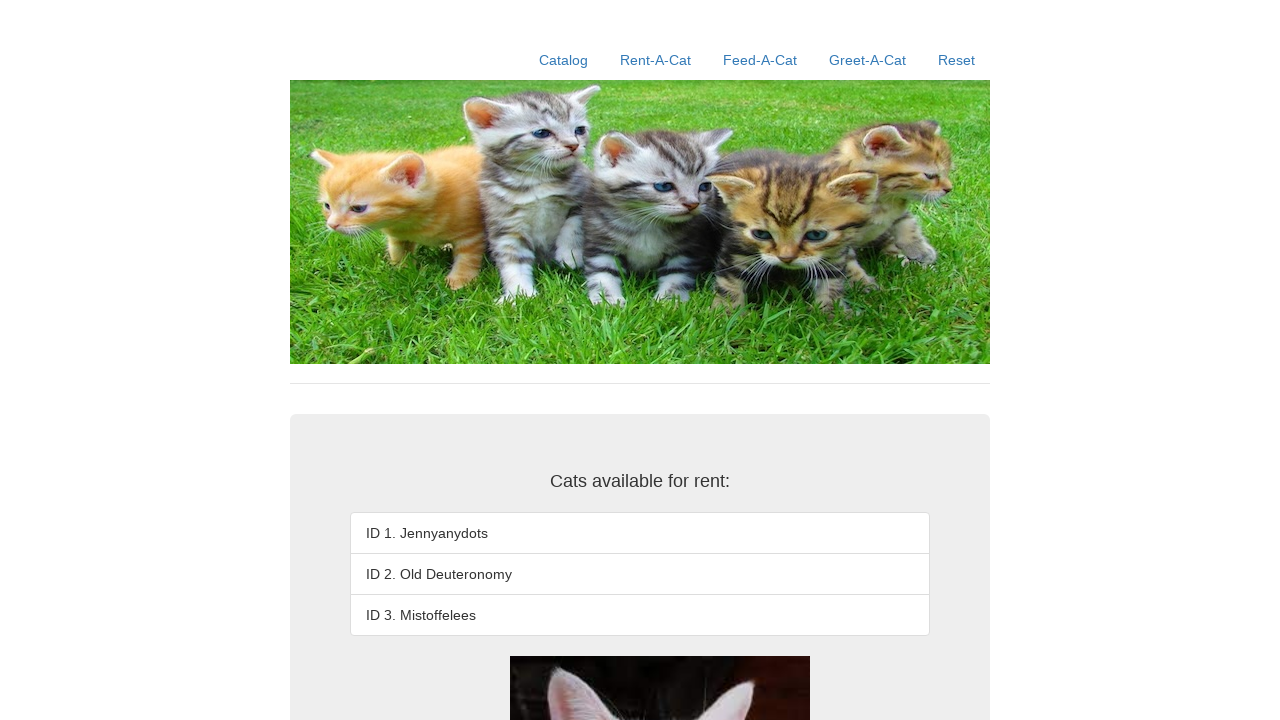

Set cookies to simulate cat 2 being rented
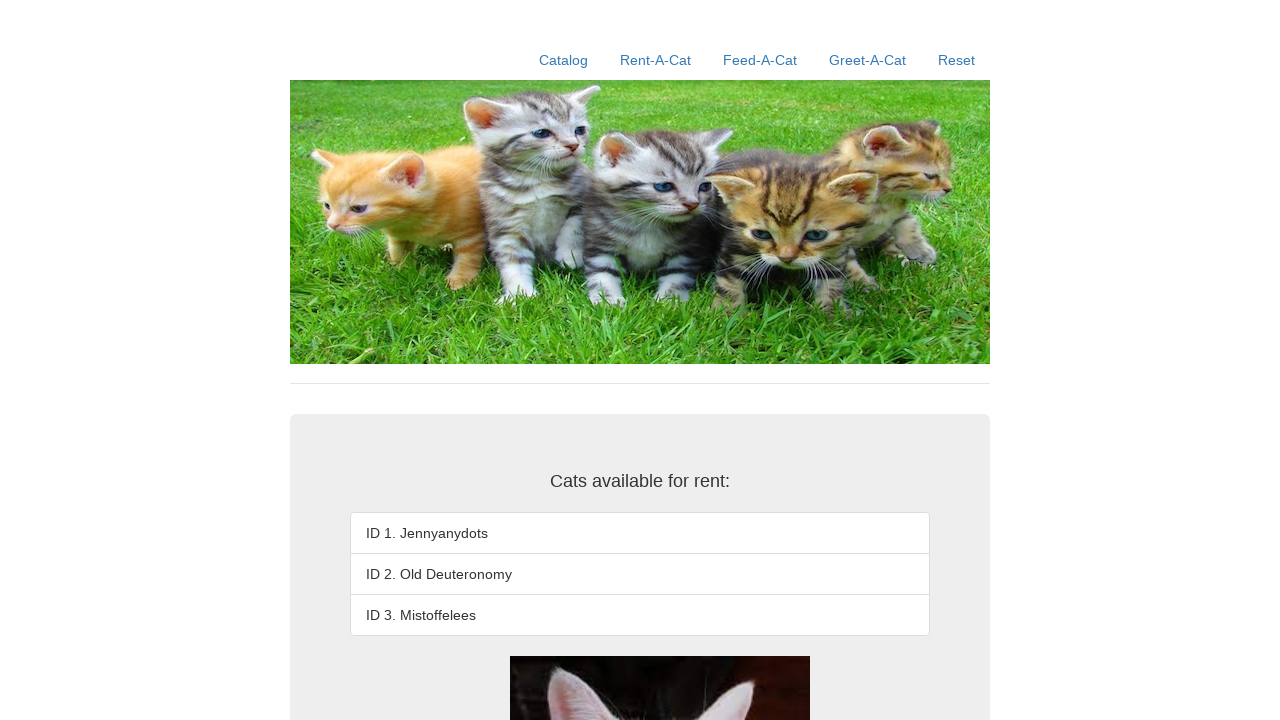

Clicked on Rent-A-Cat link at (656, 60) on text=Rent-A-Cat
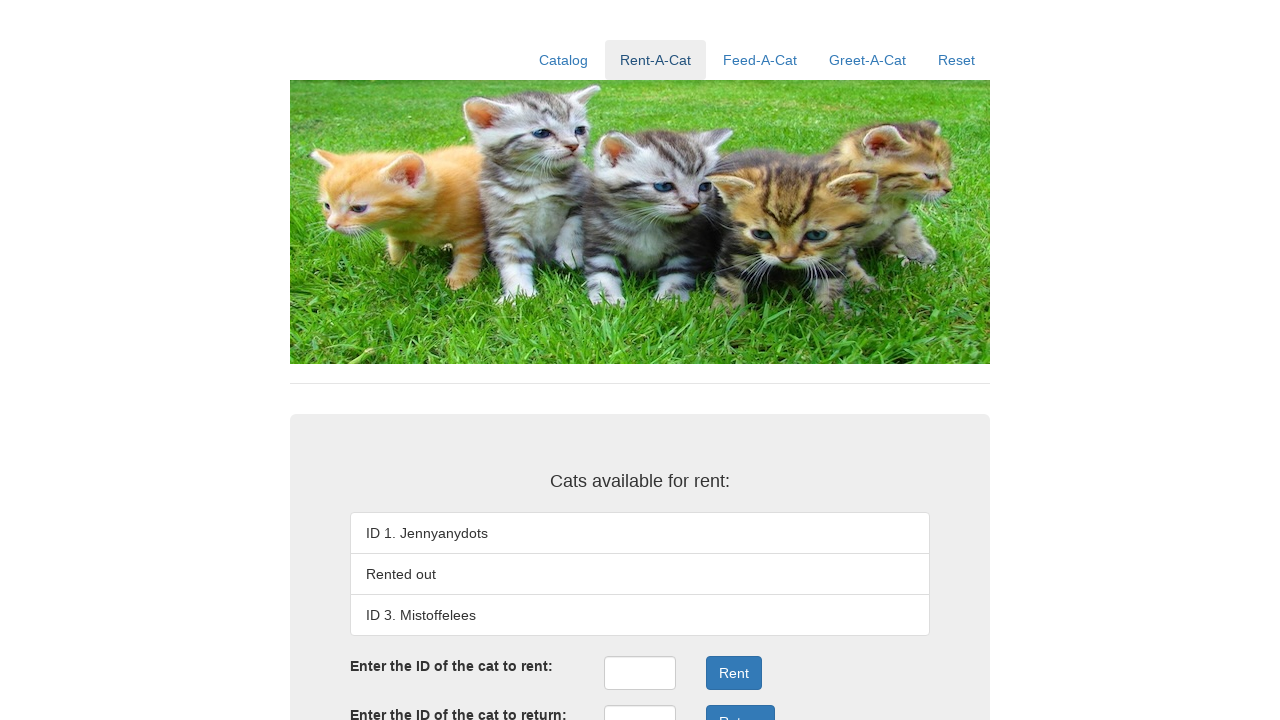

Clicked on returnID input field at (640, 703) on #returnID
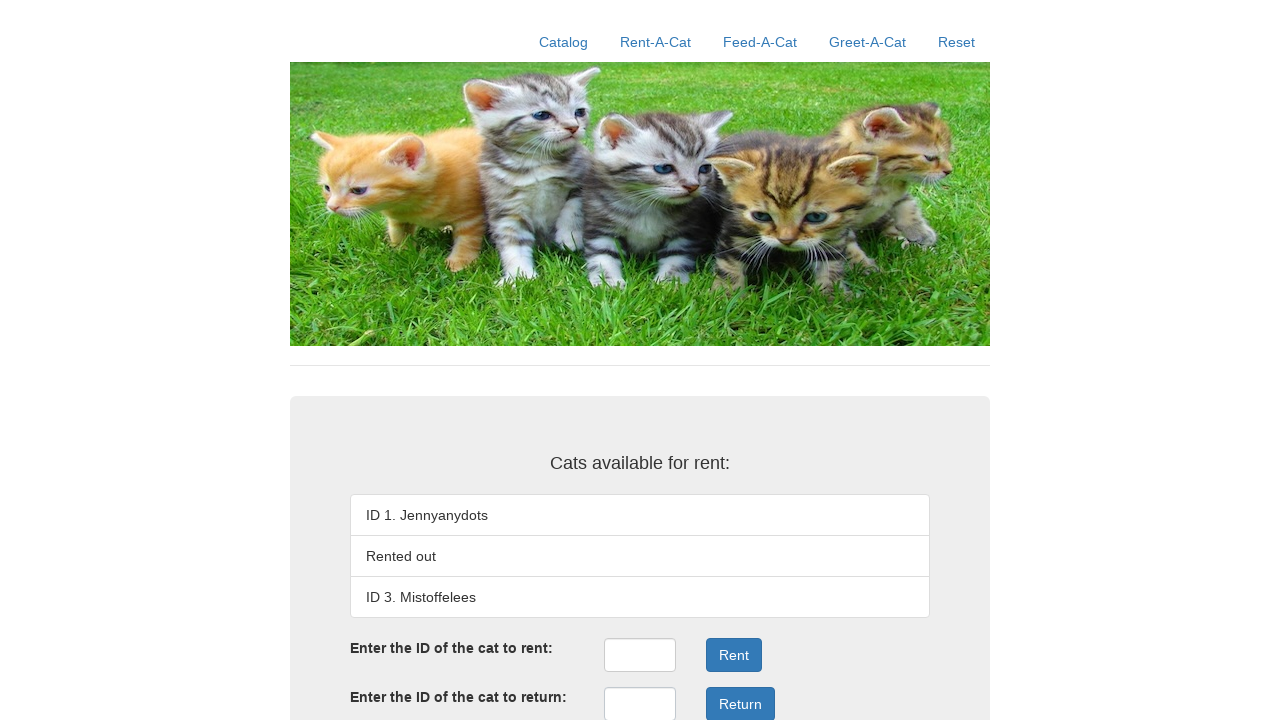

Entered cat ID 2 in returnID field on #returnID
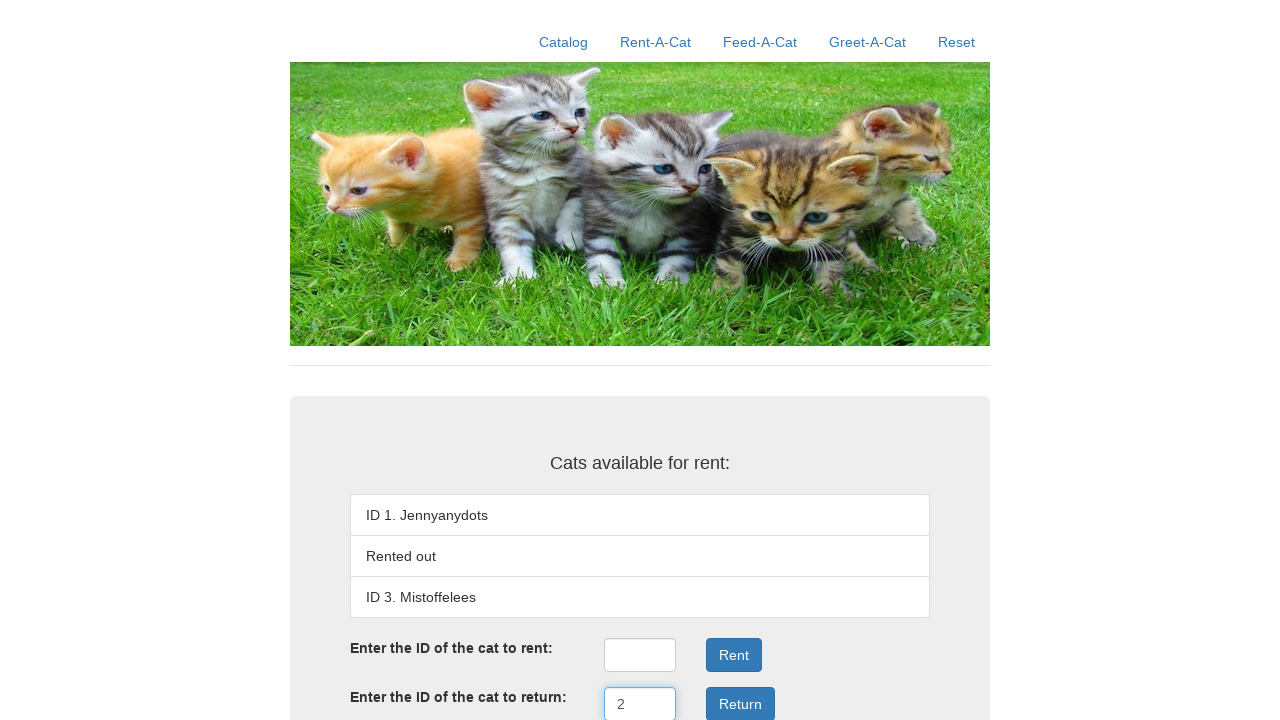

Clicked the Return button at (740, 703) on xpath=//button[contains(.,'Return')]
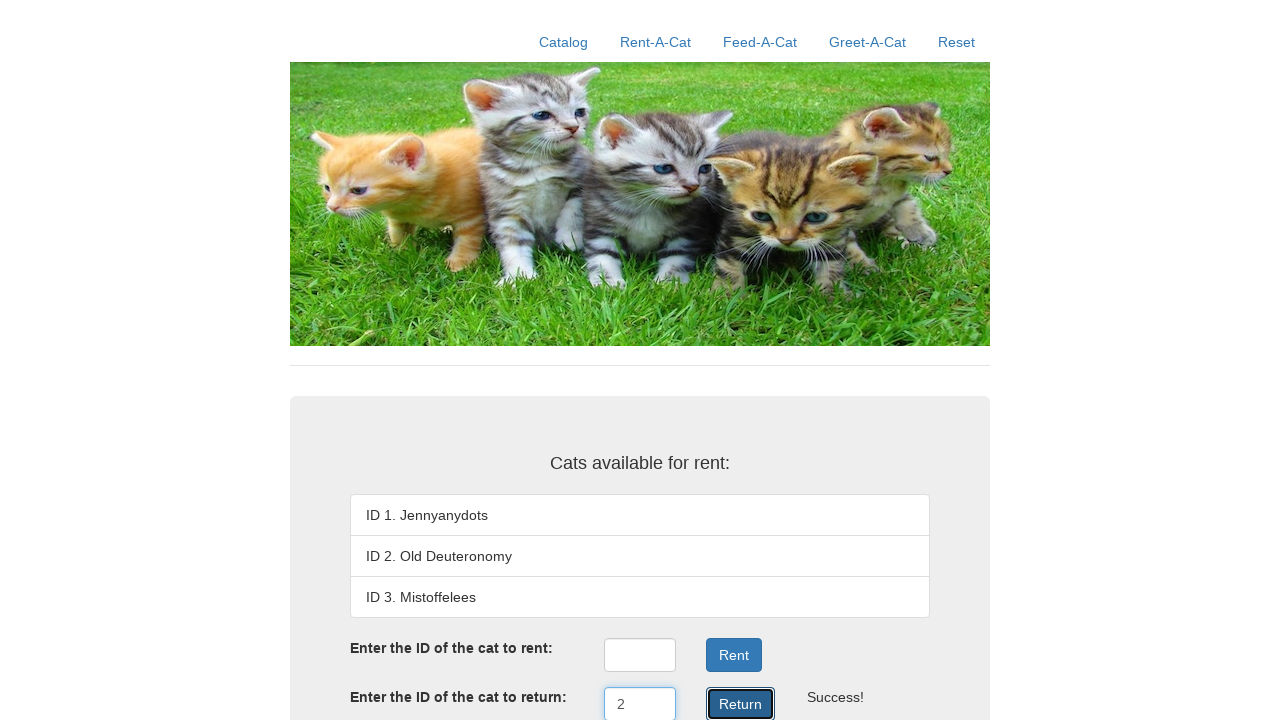

Verified cat 1 (Jennyanydots) is available
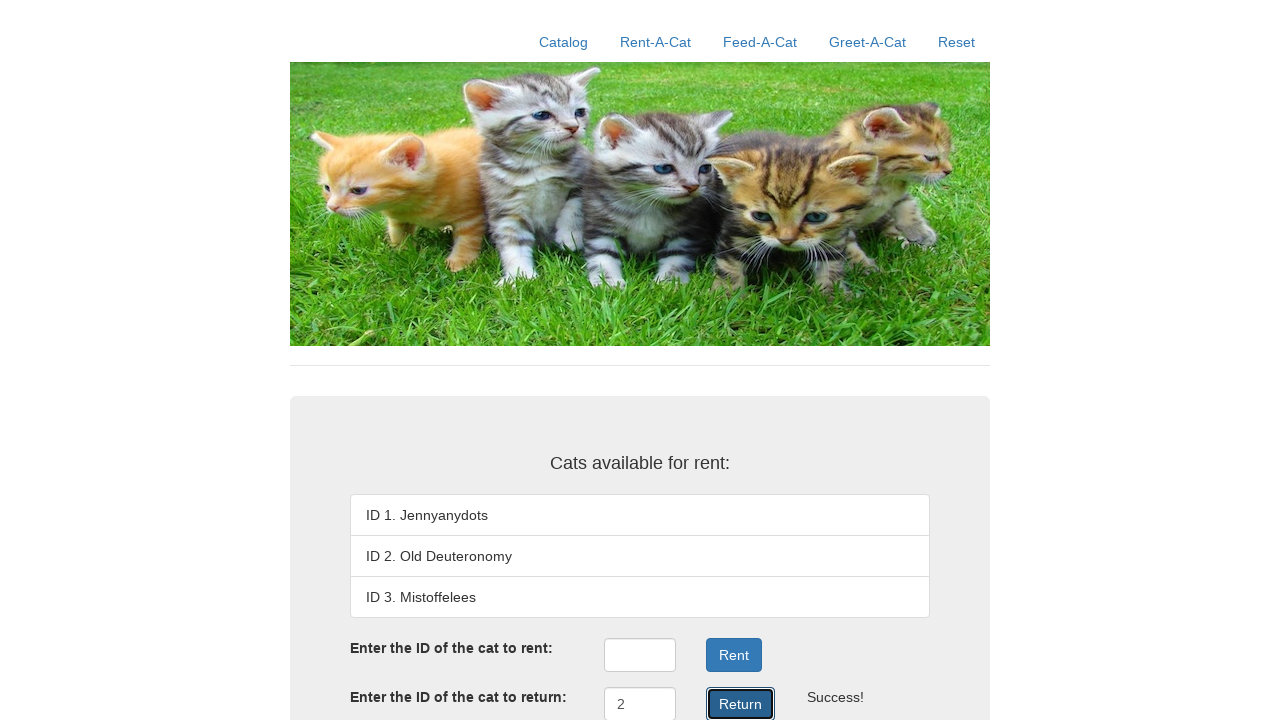

Verified cat 2 (Old Deuteronomy) is available
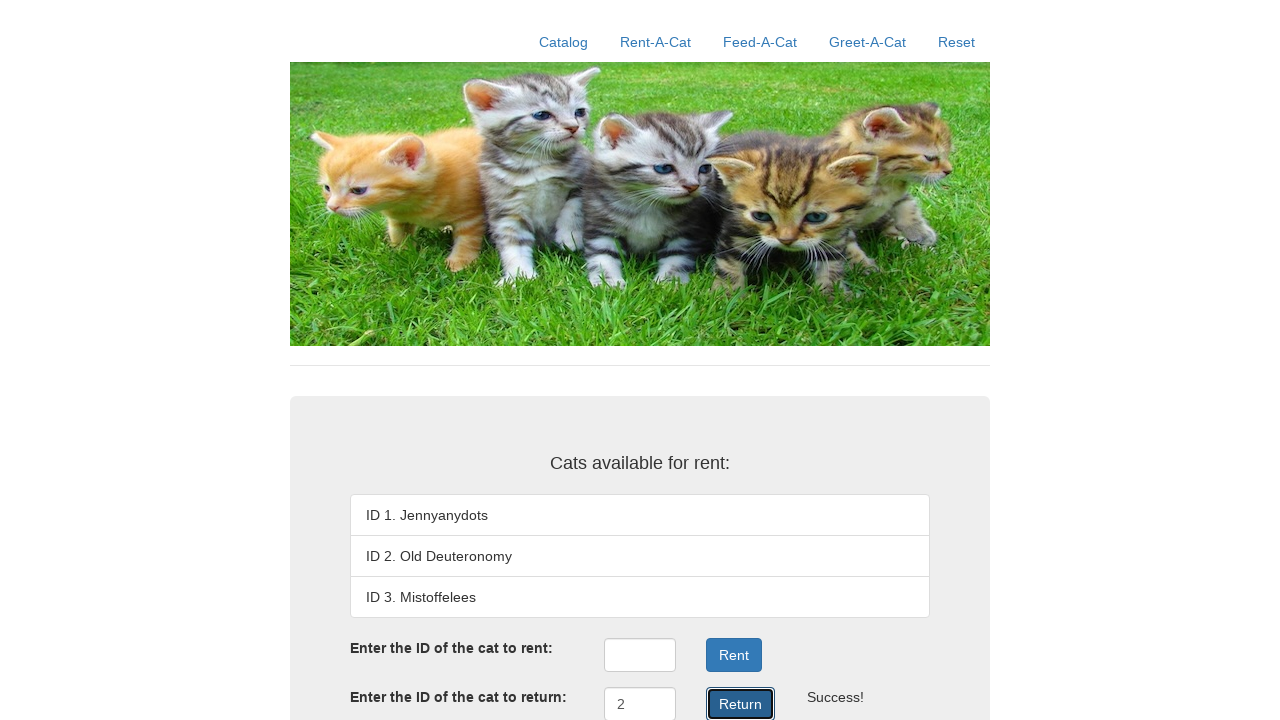

Verified cat 3 (Mistoffelees) is available
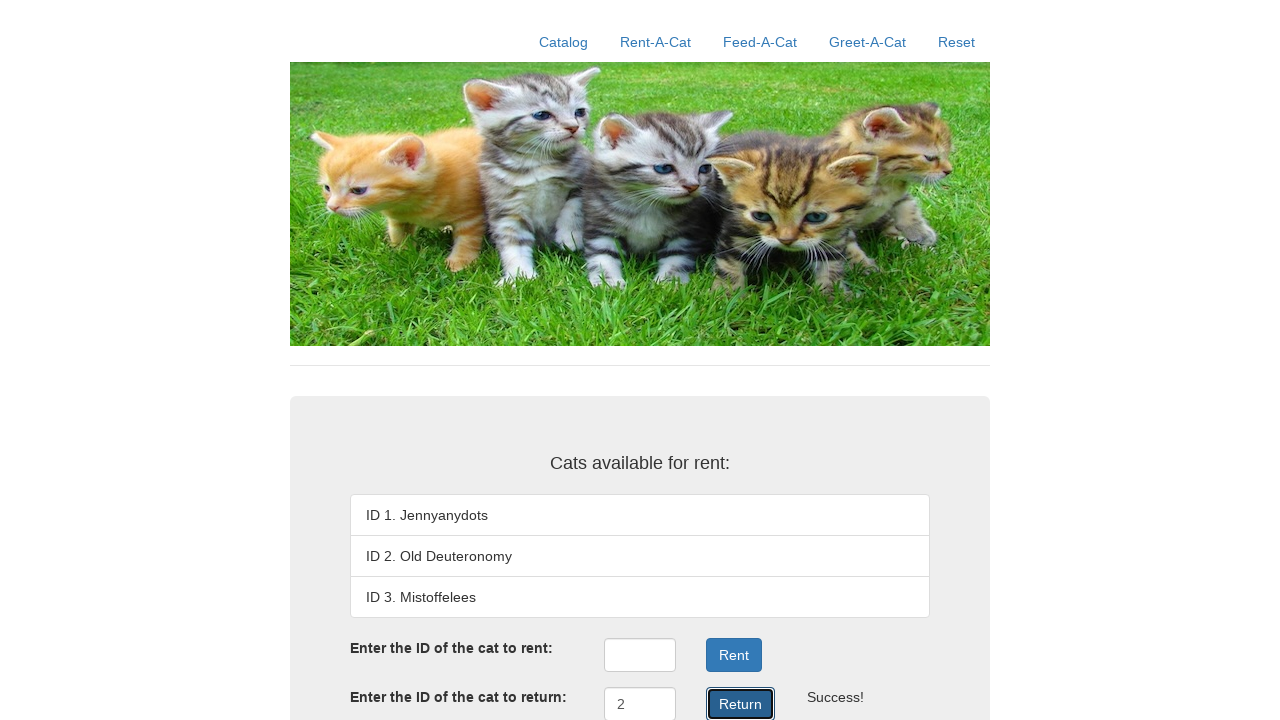

Verified success message displayed after returning cat 2
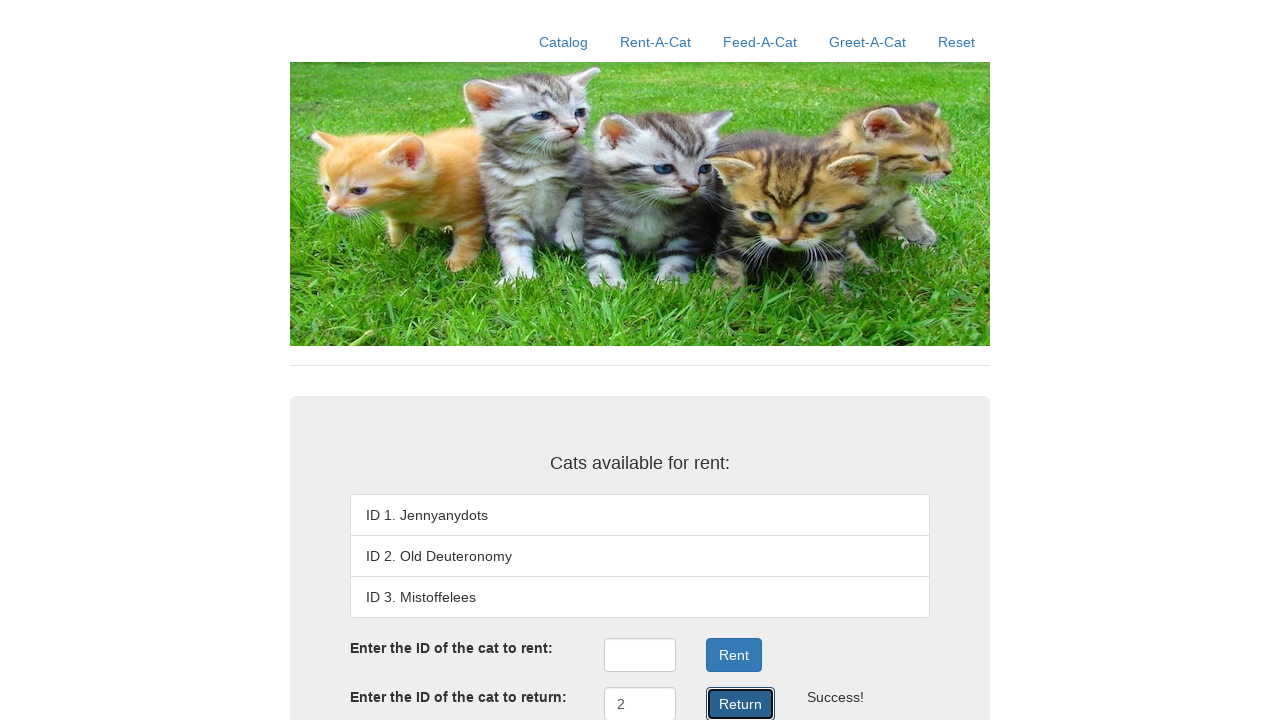

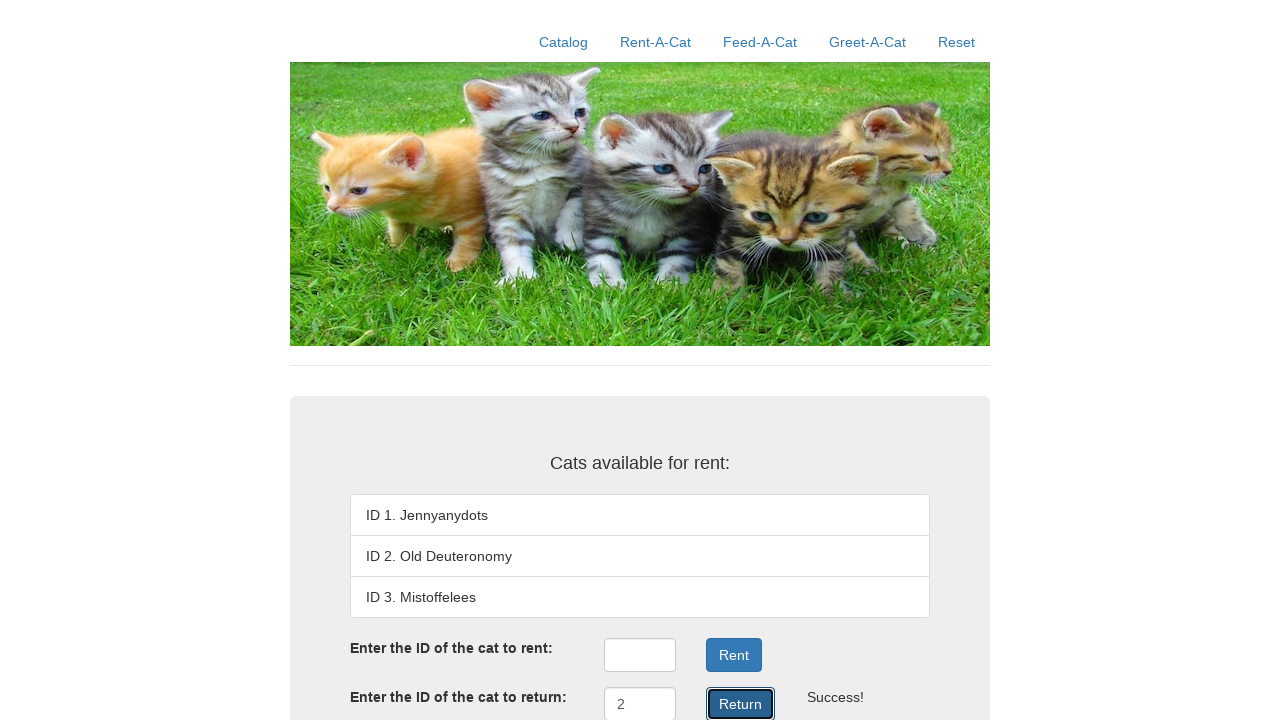